Tests element display and fills email textbox, clicks age radio, and fills education textarea using helper functions

Starting URL: https://automationfc.github.io/basic-form/index.html

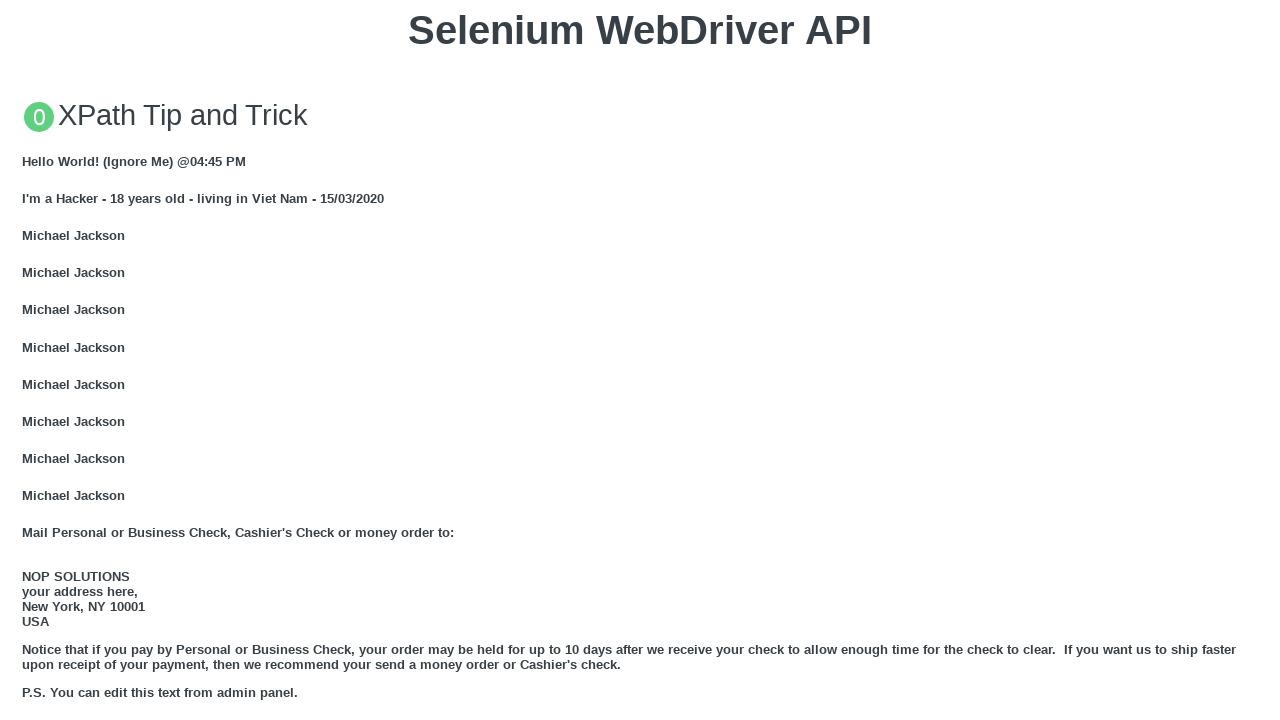

Filled email textbox with 'automationtestting@gmail.com' on #mail
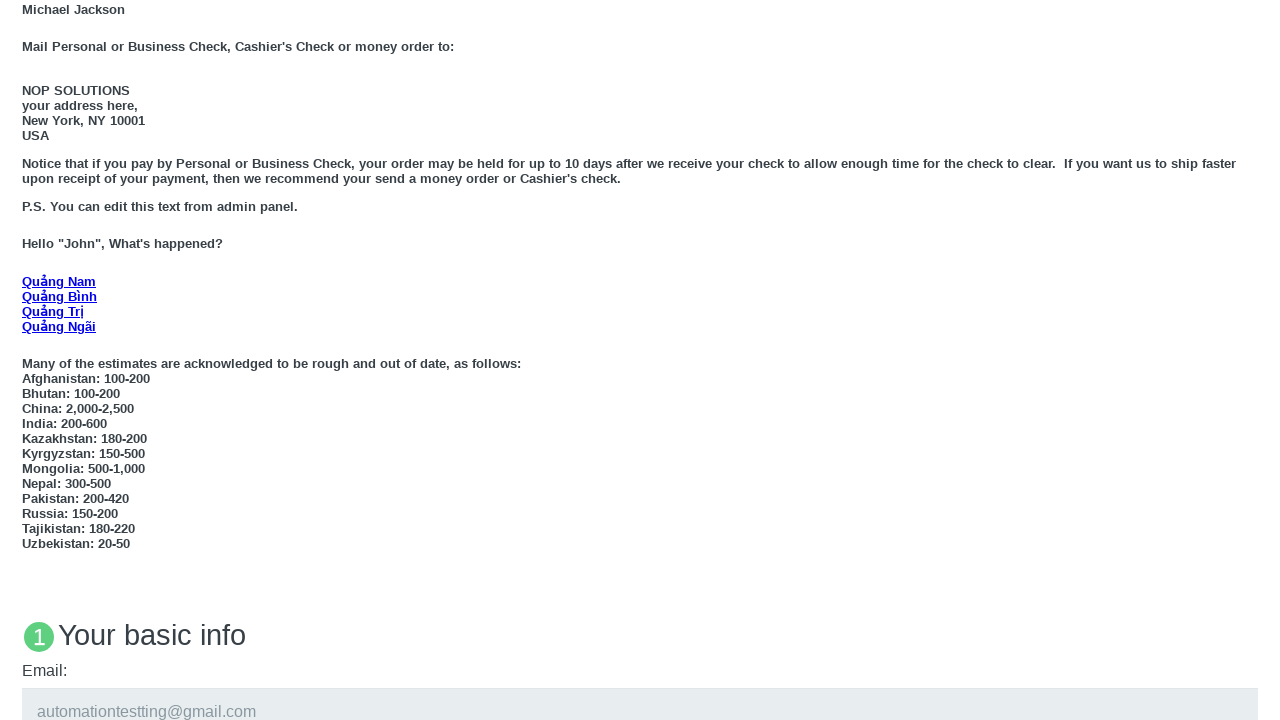

Clicked 'Under 18' age radio button at (28, 360) on #under_18
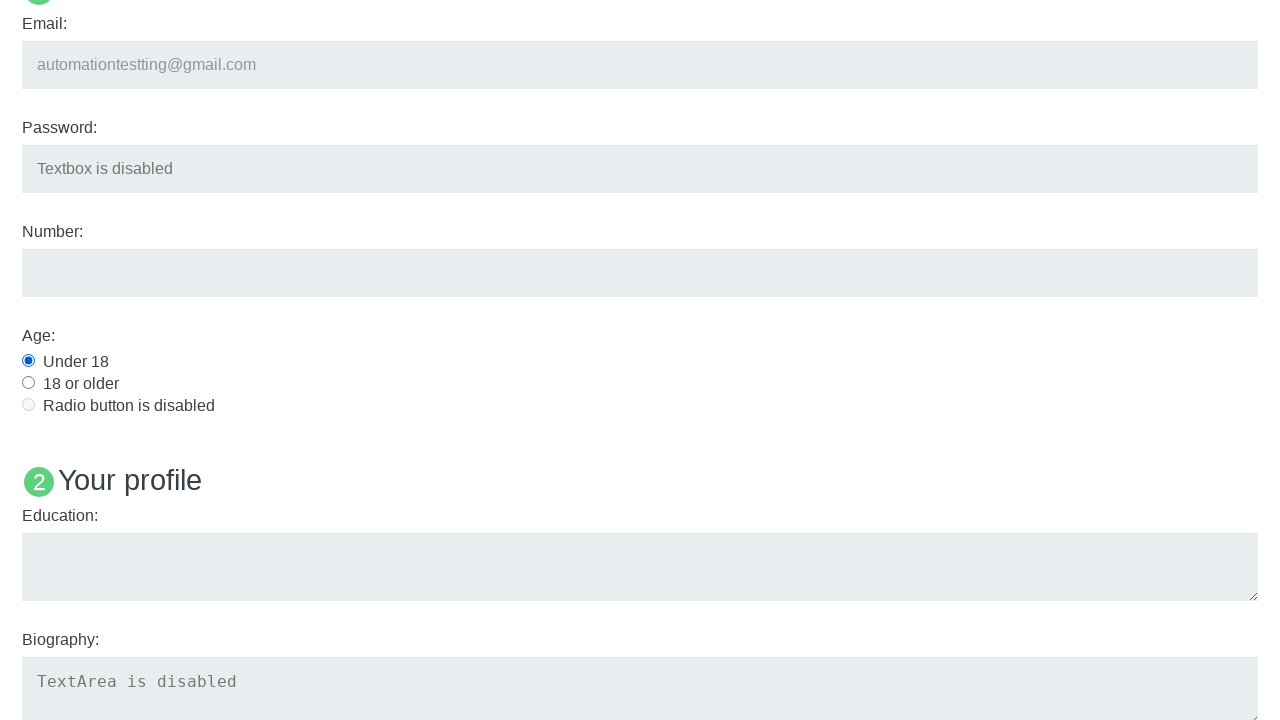

Filled education textarea with 'Automation Testing' on #edu
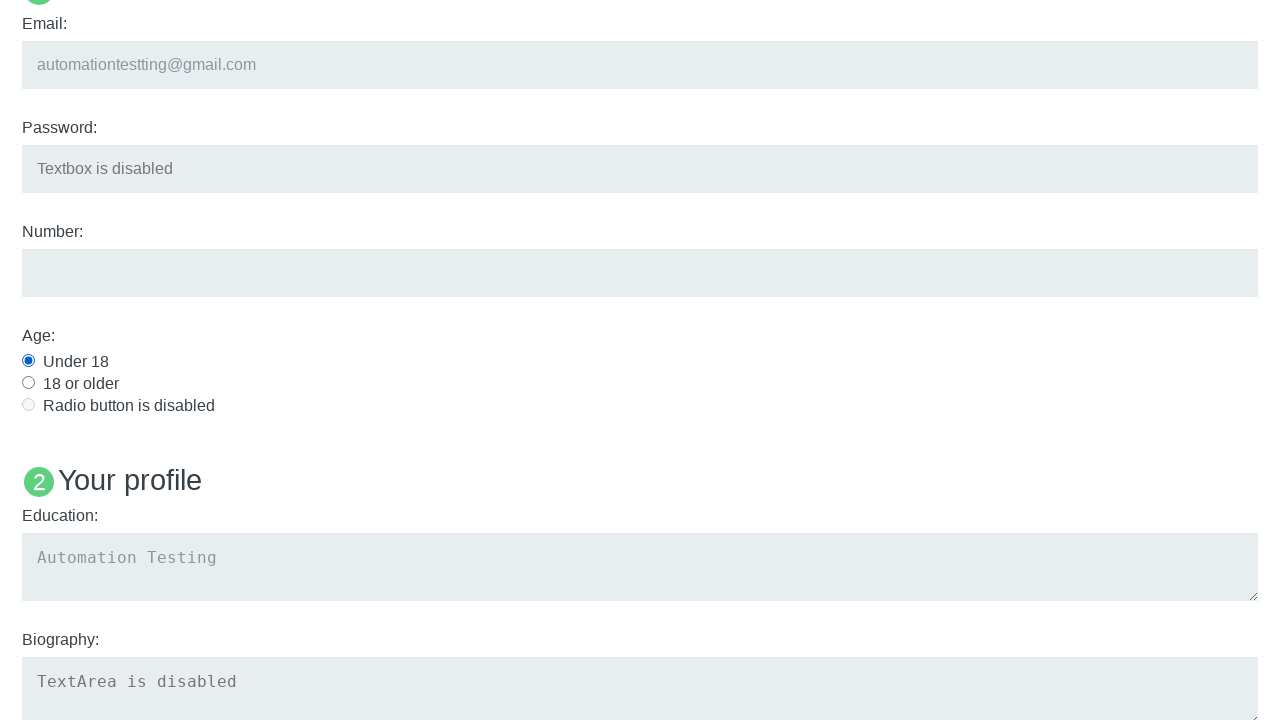

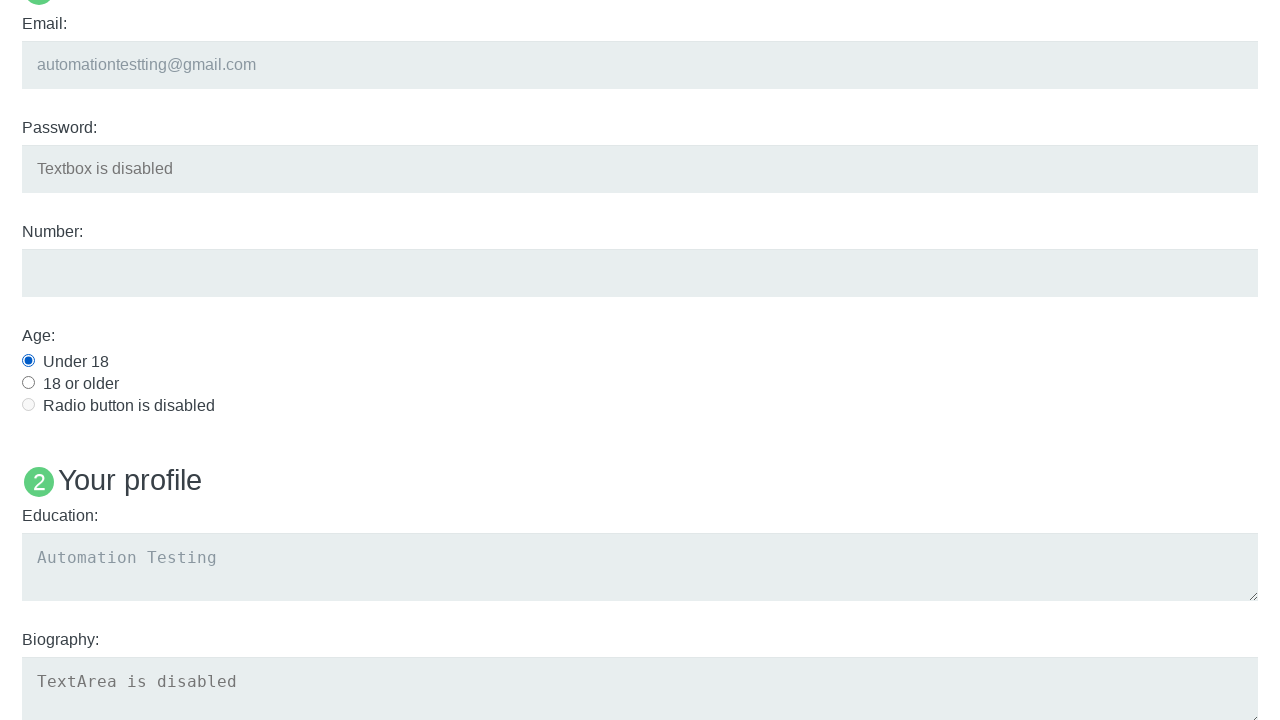